Tests user registration flow by navigating to the registration page, filling in personal details (name, last name, email, password), accepting terms of use, and verifying successful registration via a confirmation popup.

Starting URL: https://ilcarro.web.app/search

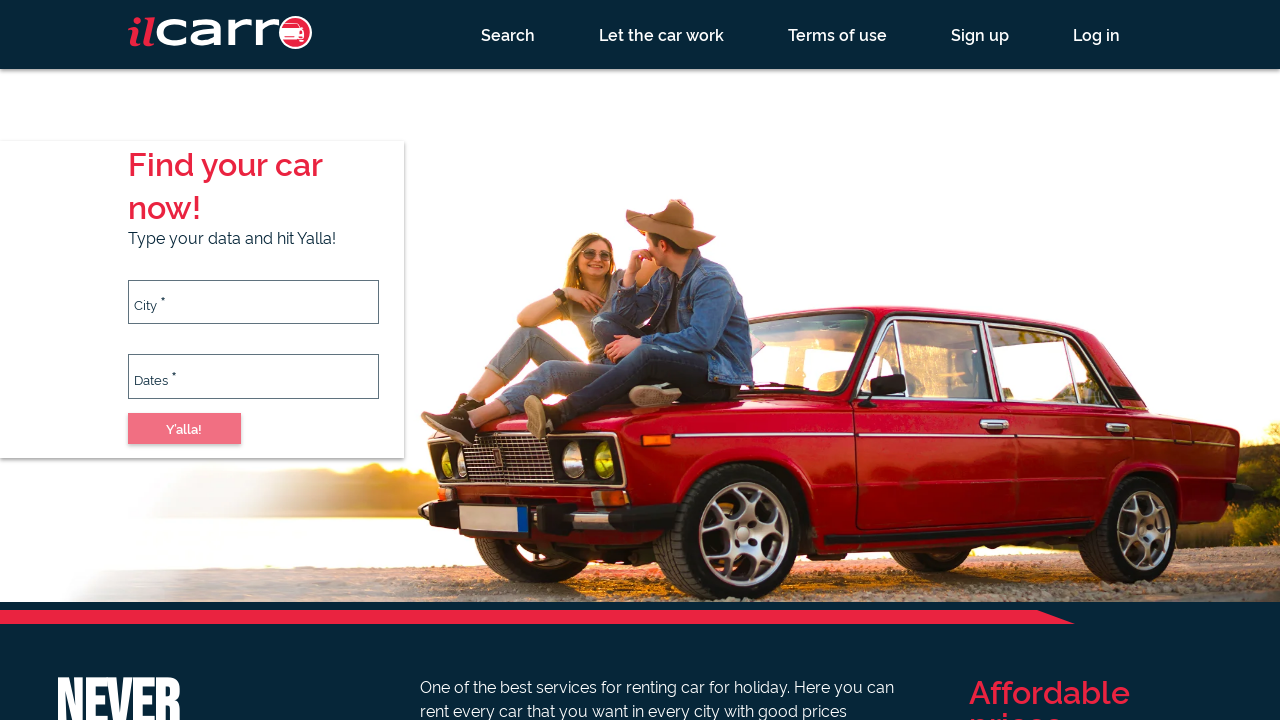

Clicked on registration link at (980, 34) on a[href*='/registration']
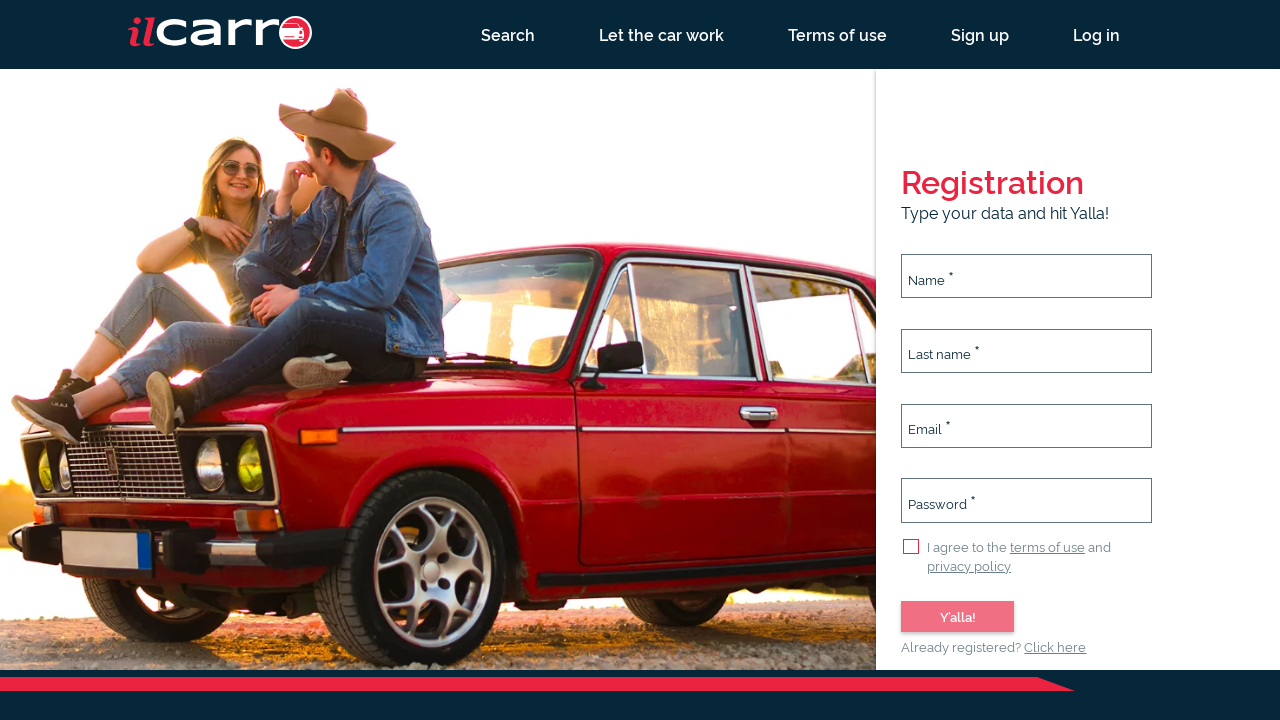

Clicked on first name input field at (1027, 276) on input#name
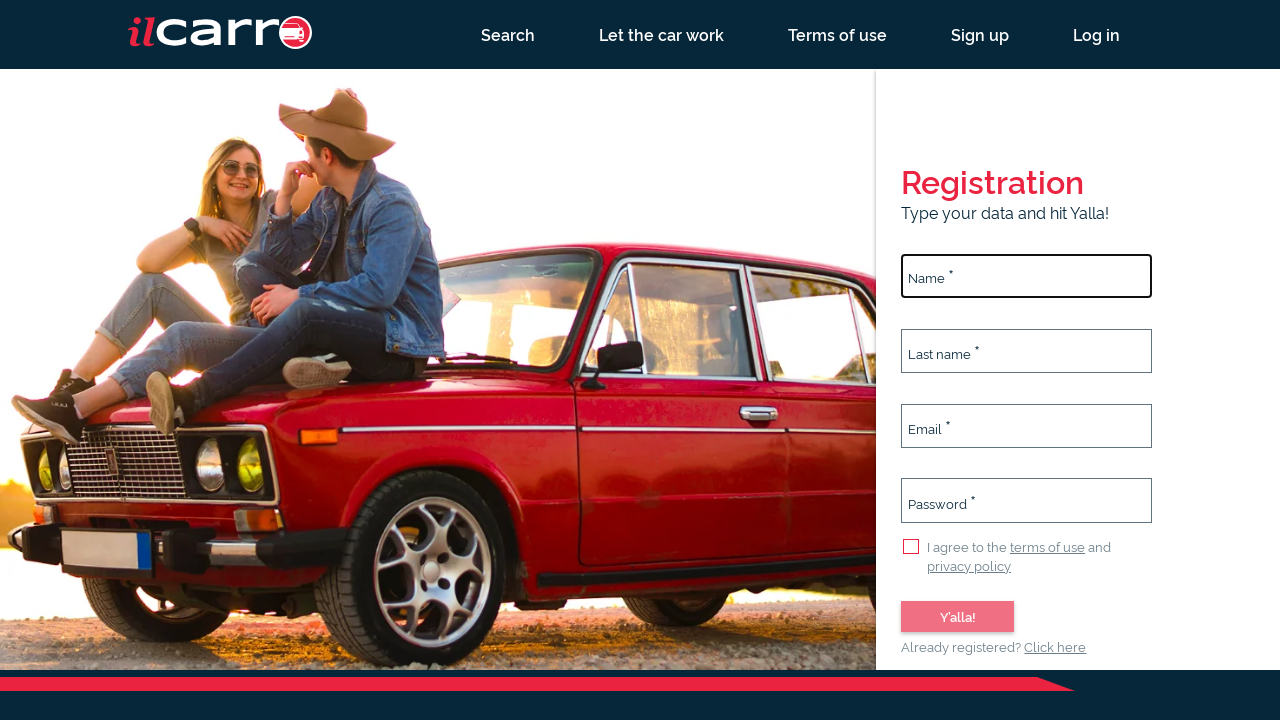

Filled first name with 'Alice' on input#name
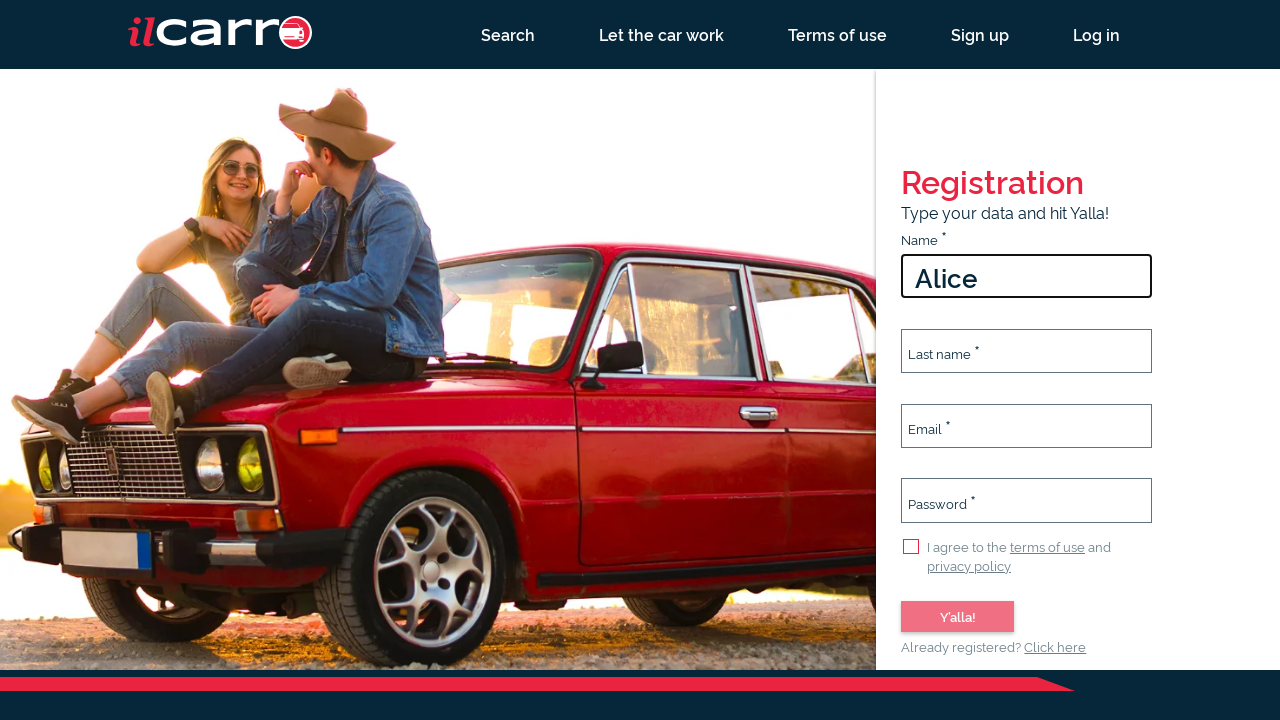

Clicked on last name input field at (1027, 351) on input#lastName
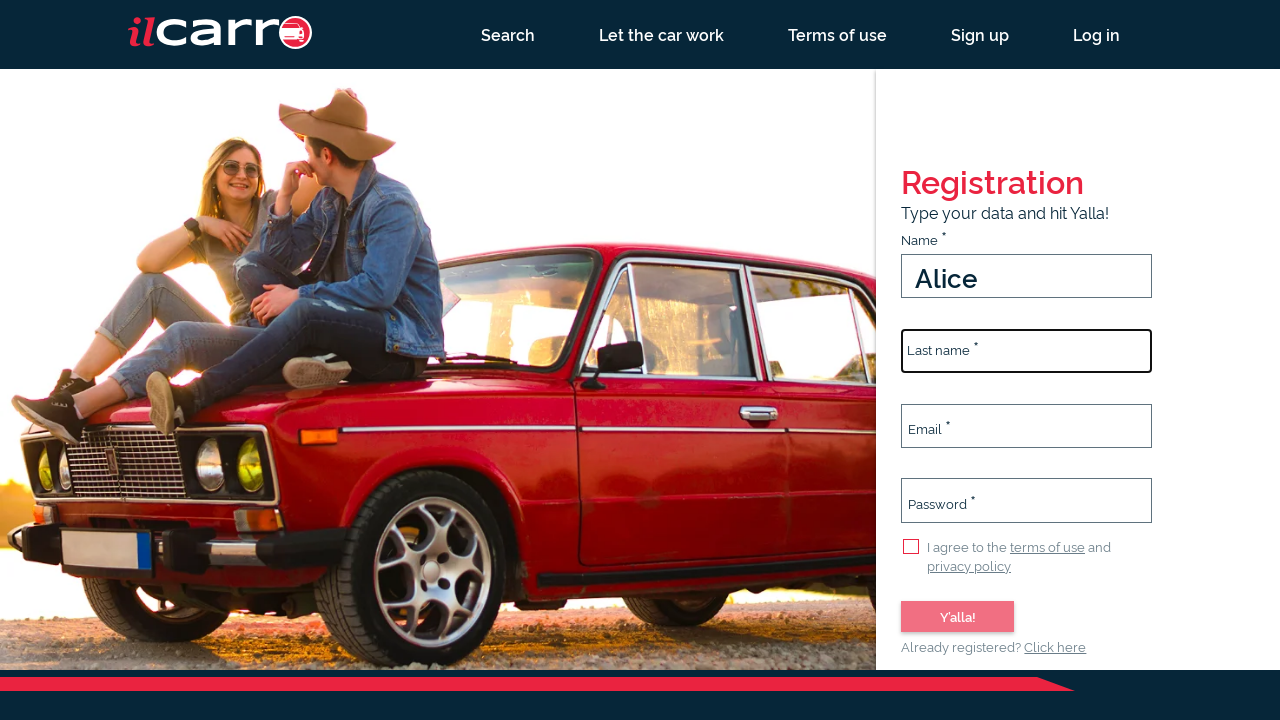

Filled last name with 'Wonderland' on input#lastName
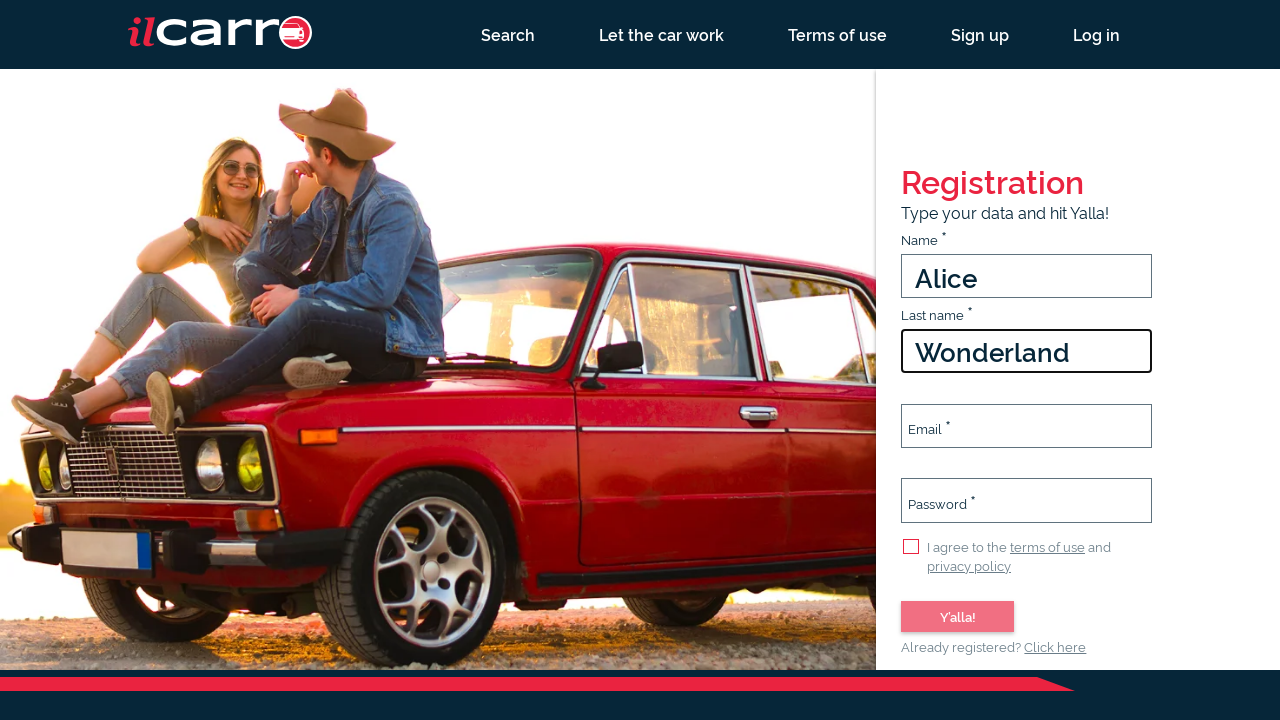

Clicked on email input field at (1027, 426) on input#email
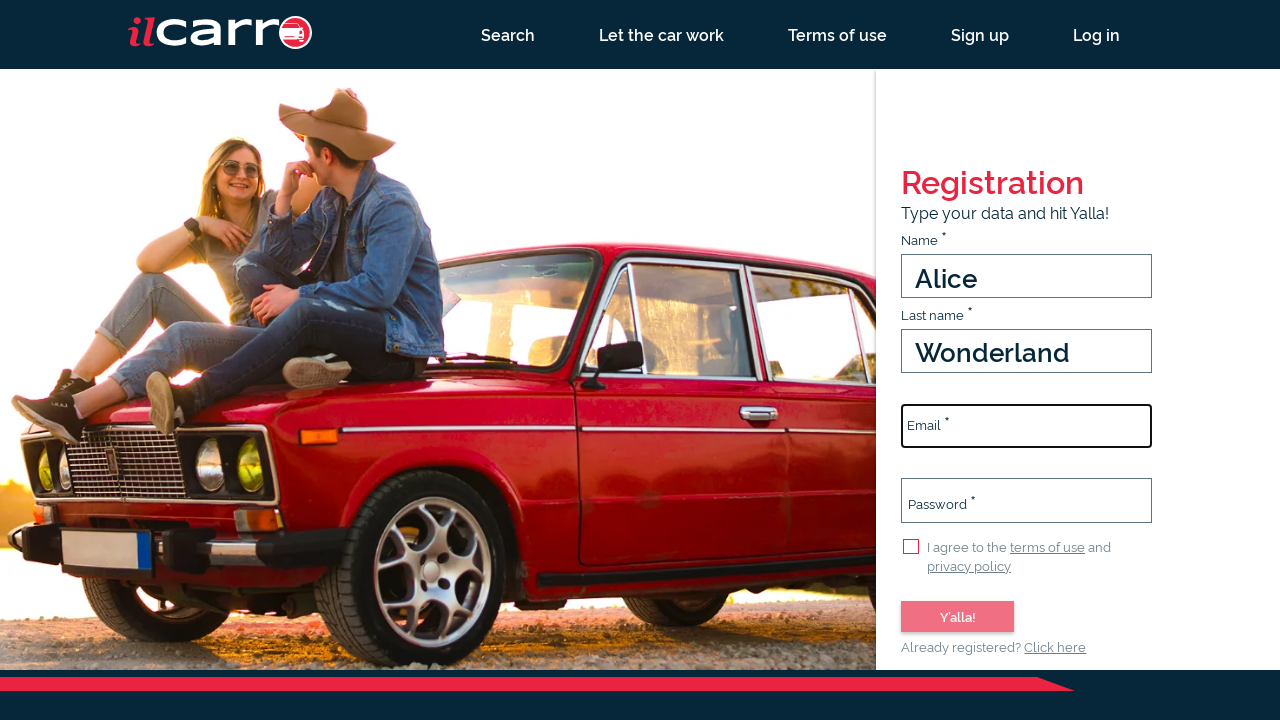

Filled email with 'testuser_xk7m9p2@example.com' on input#email
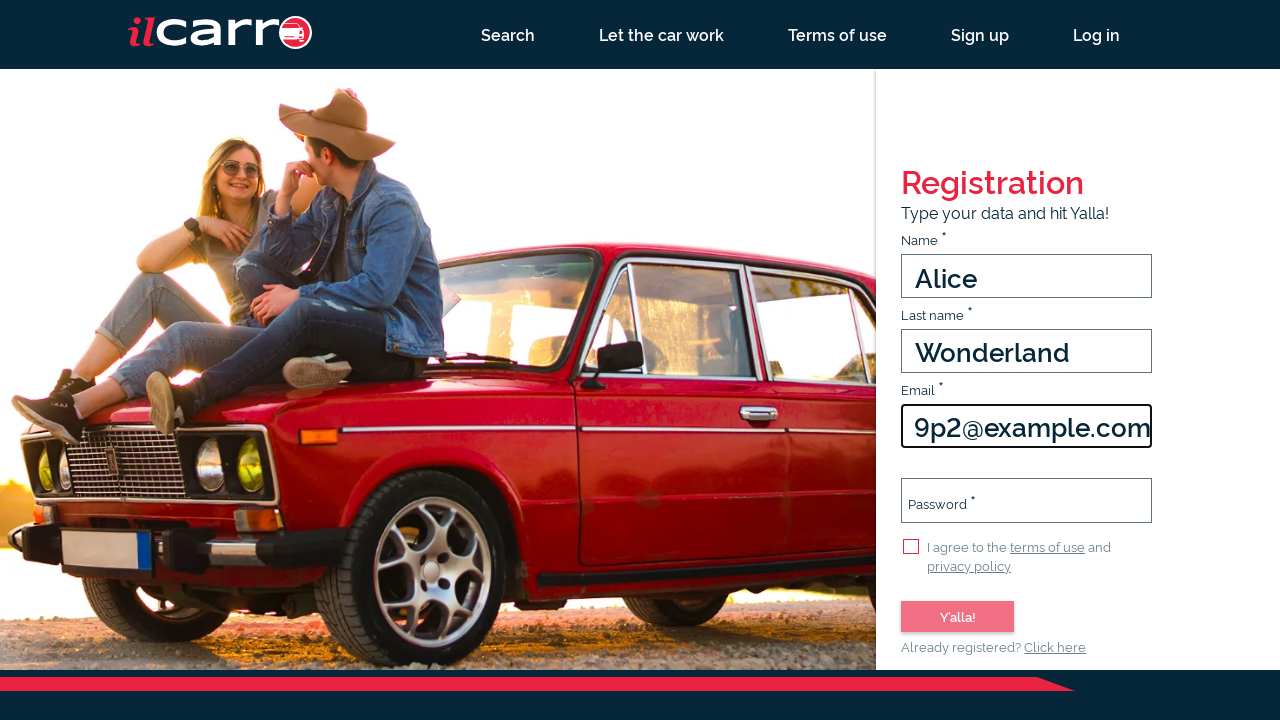

Clicked on password input field at (1027, 500) on input#password
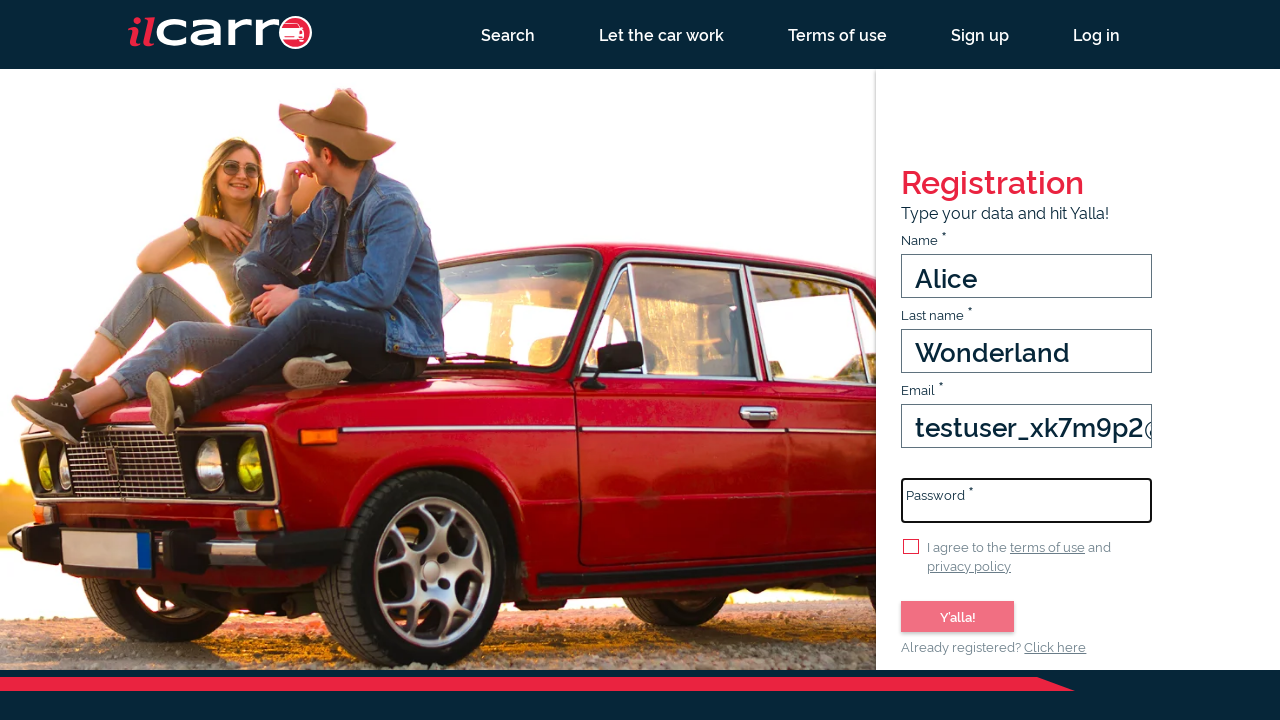

Filled password with 'User#12345' on input#password
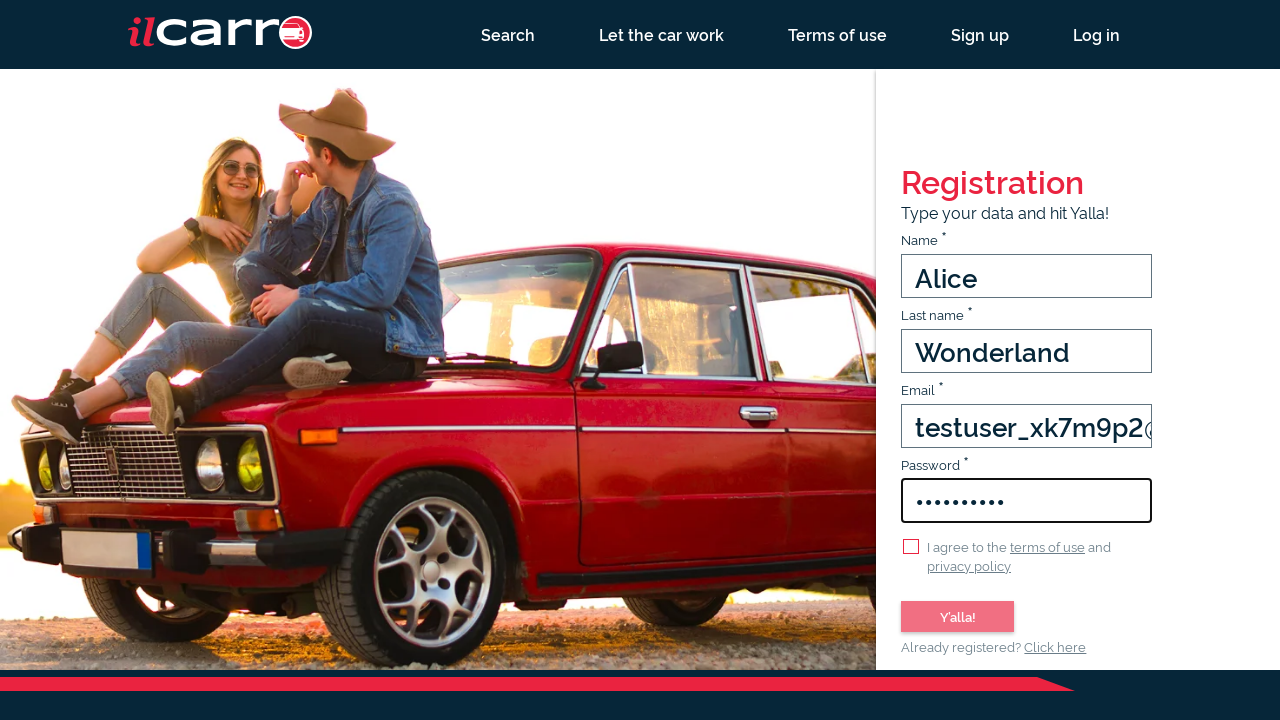

Accepted terms of use checkbox
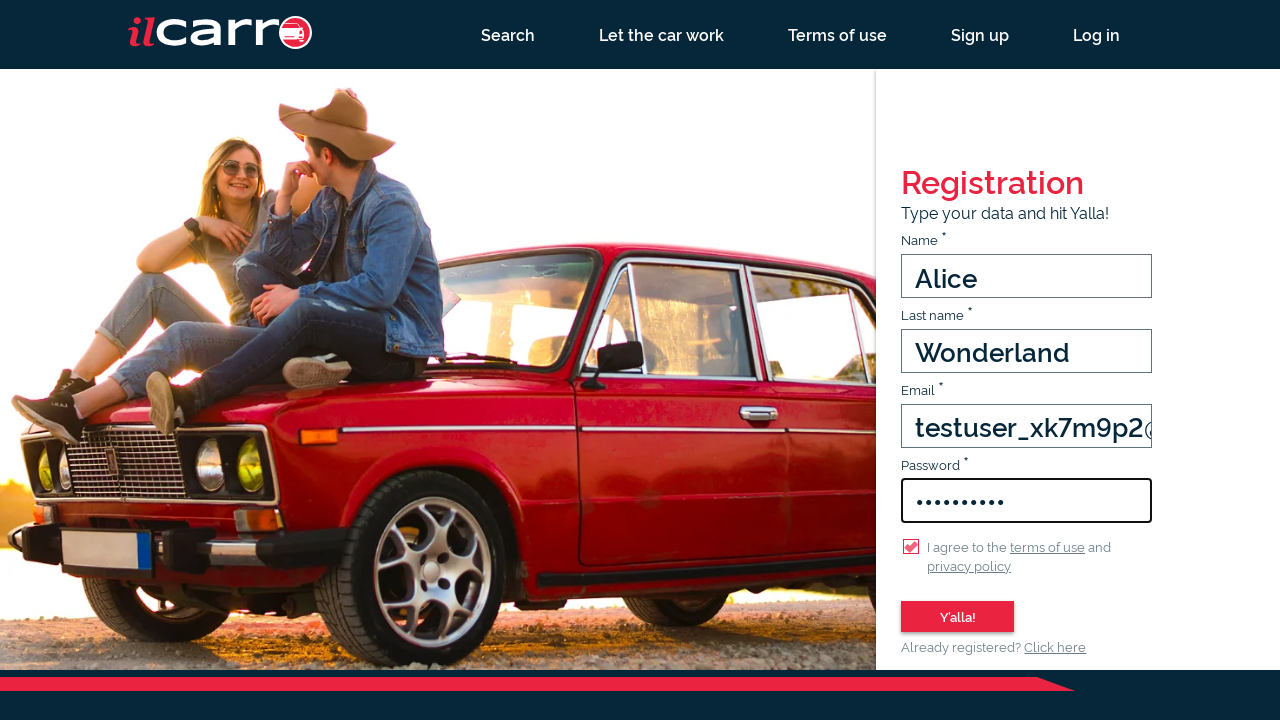

Clicked submit button to register at (958, 616) on button[type='submit']
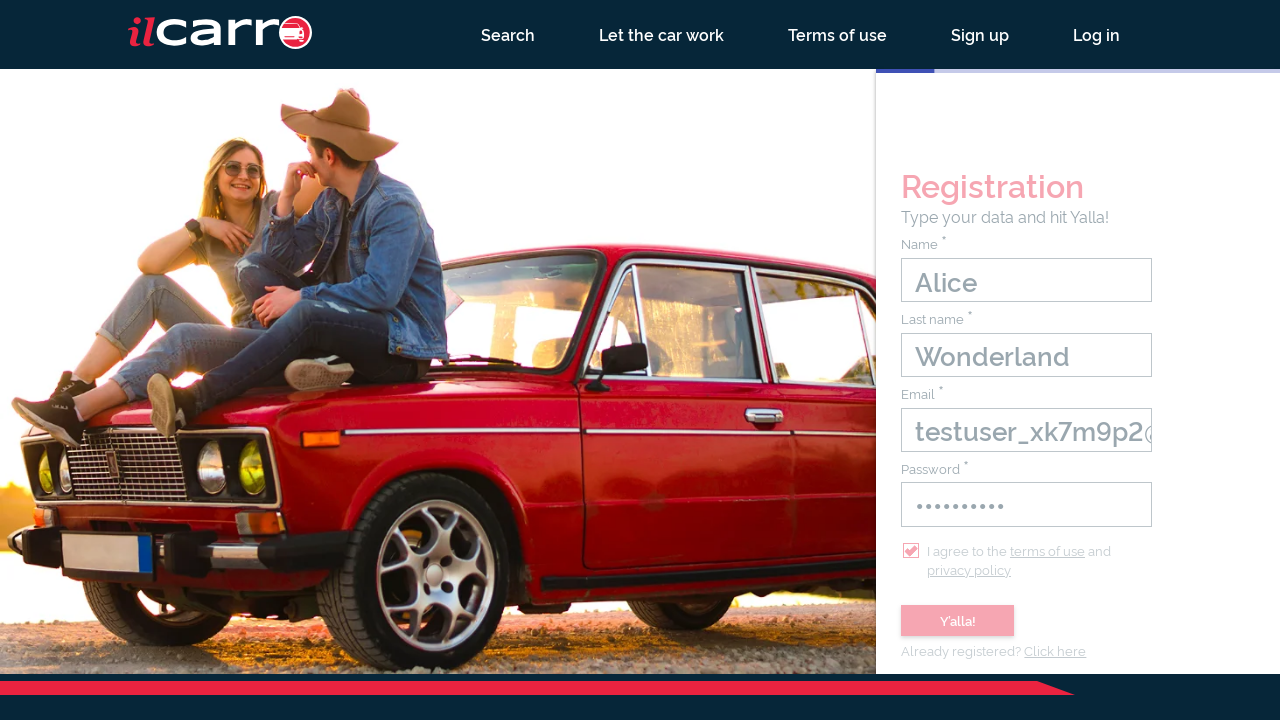

Registration success popup appeared and loaded
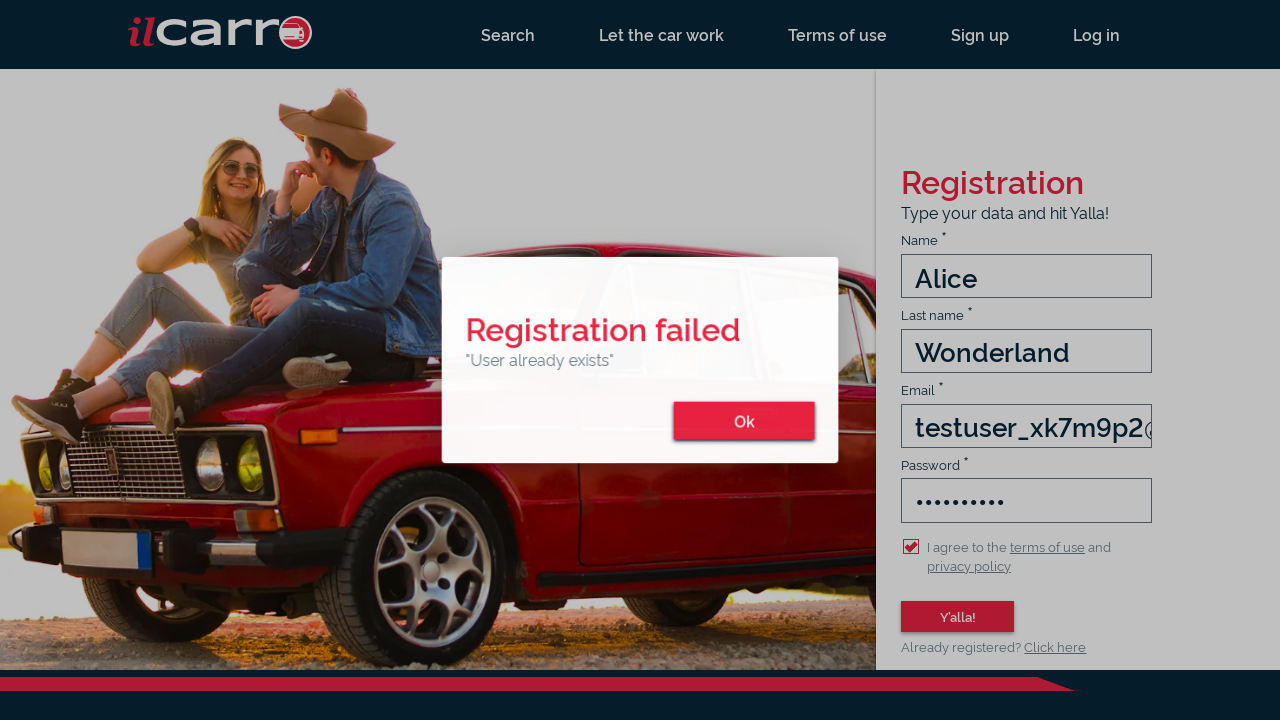

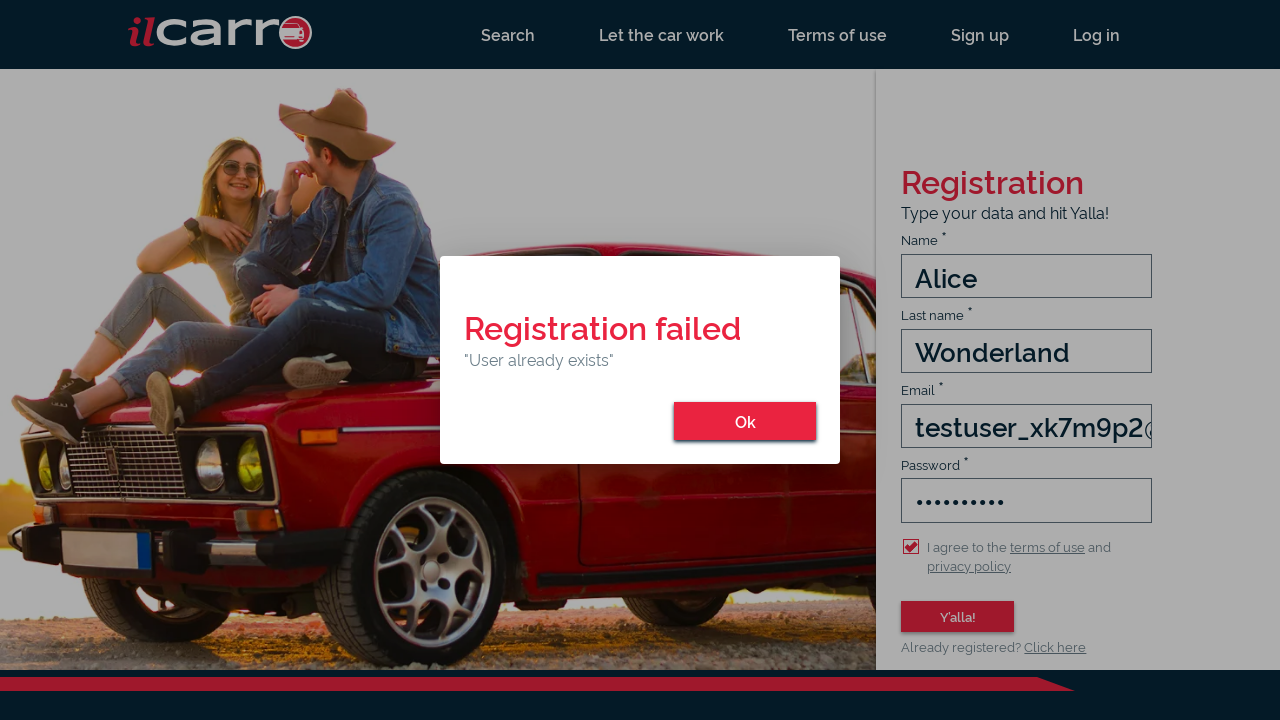